Navigates to Playwright documentation site and clicks the "Get started" link to navigate to the getting started page

Starting URL: https://playwright.dev/

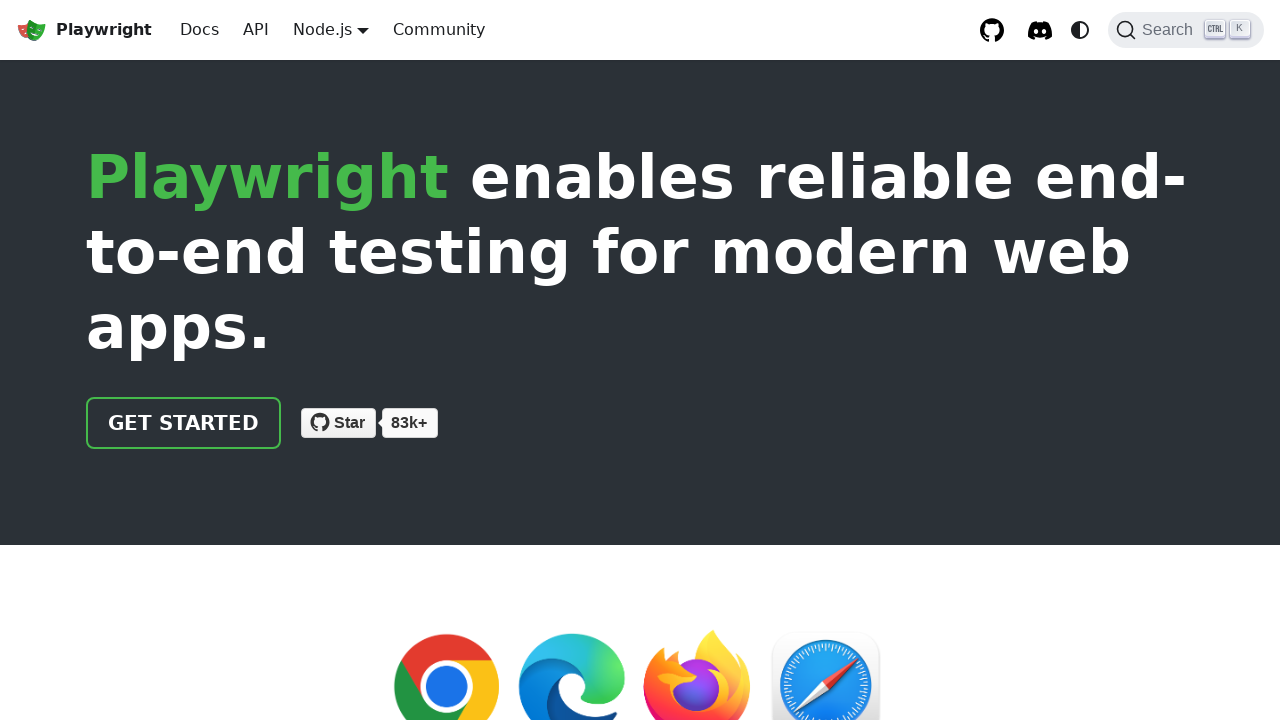

Clicked the 'Get started' link to navigate to the getting started page at (184, 423) on internal:role=link[name="Get started"i]
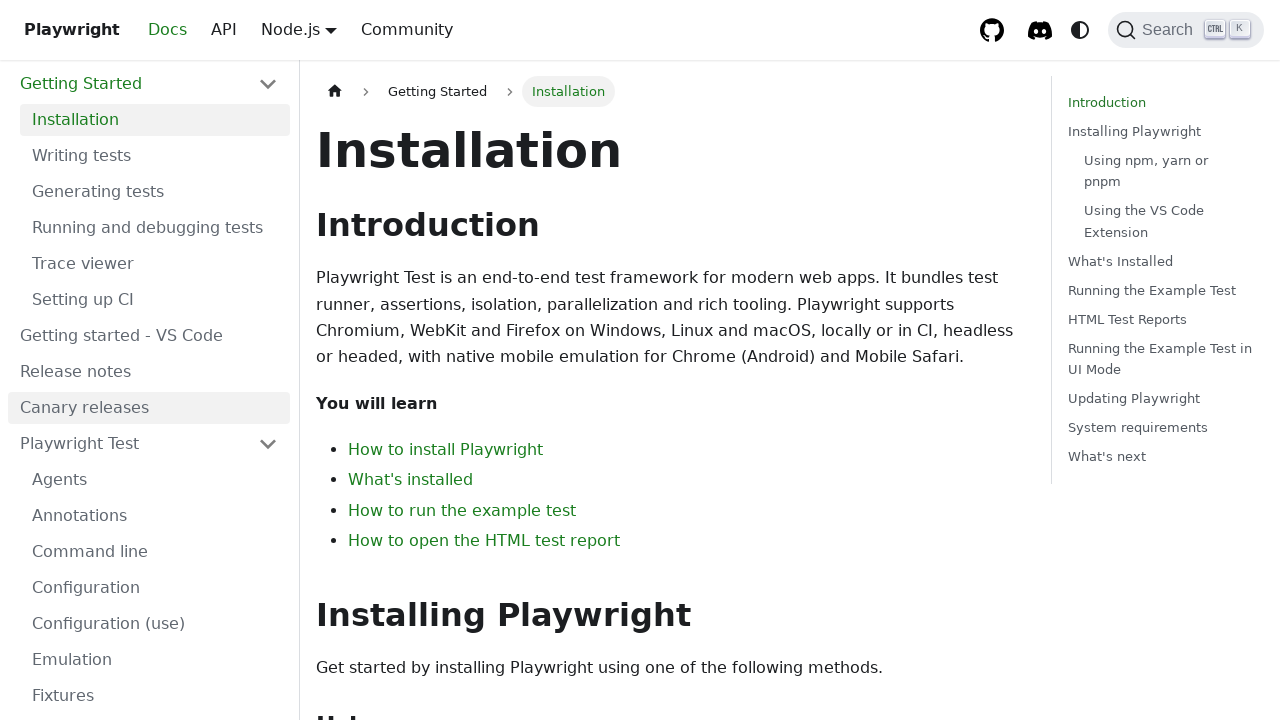

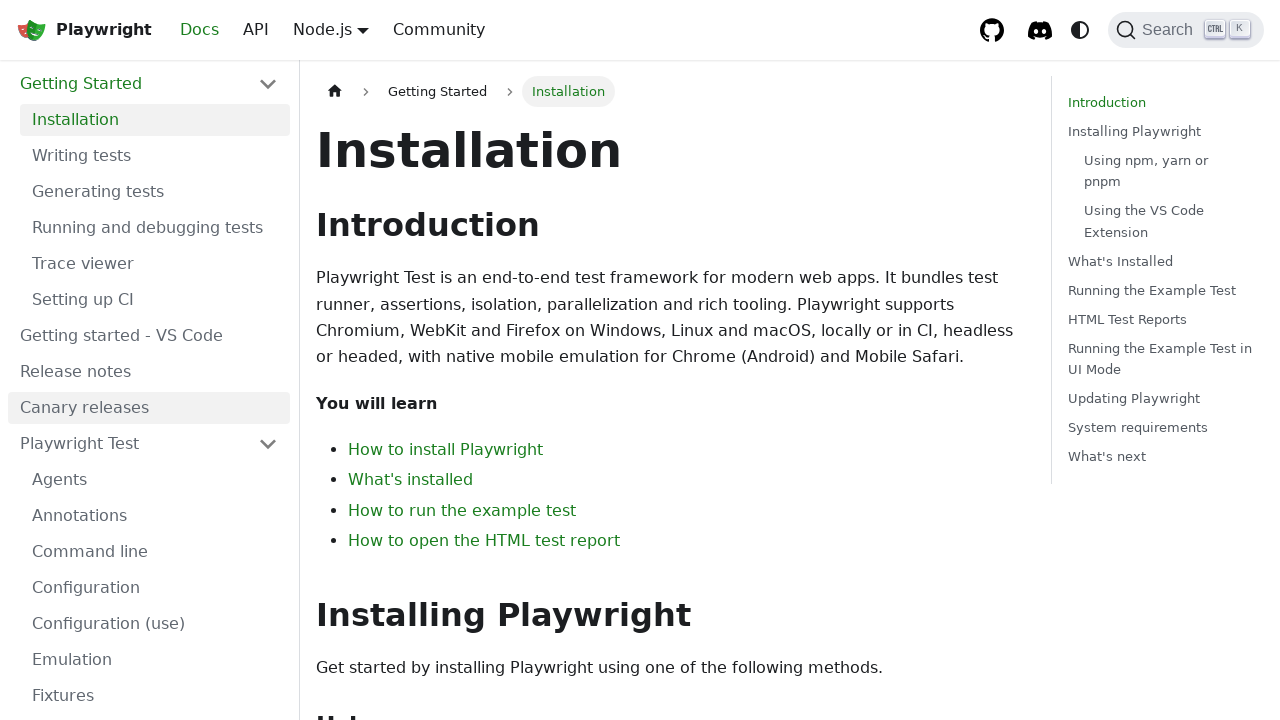